Tests browser navigation and history traversal by navigating to rust-lang.org, then crates.io, then using back/forward browser history navigation to return between the two sites.

Starting URL: https://www.rust-lang.org/

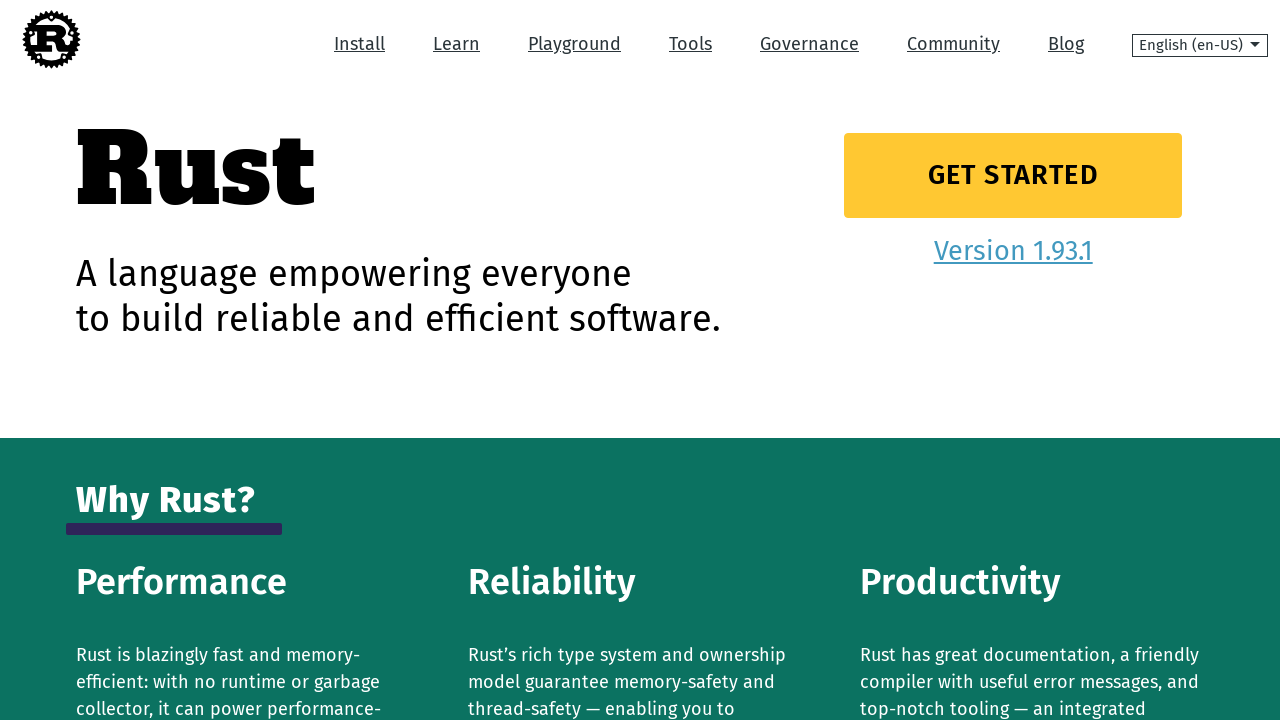

rust-lang.org page fully loaded (domcontentloaded)
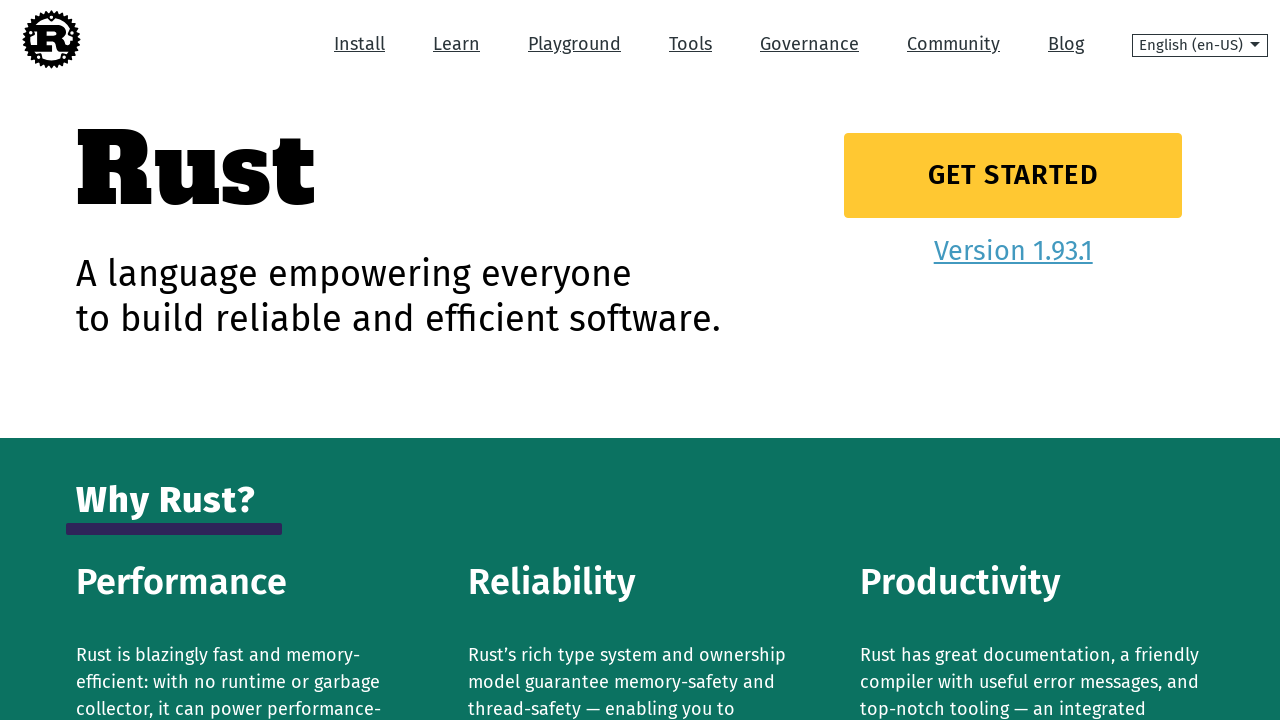

Navigated to crates.io
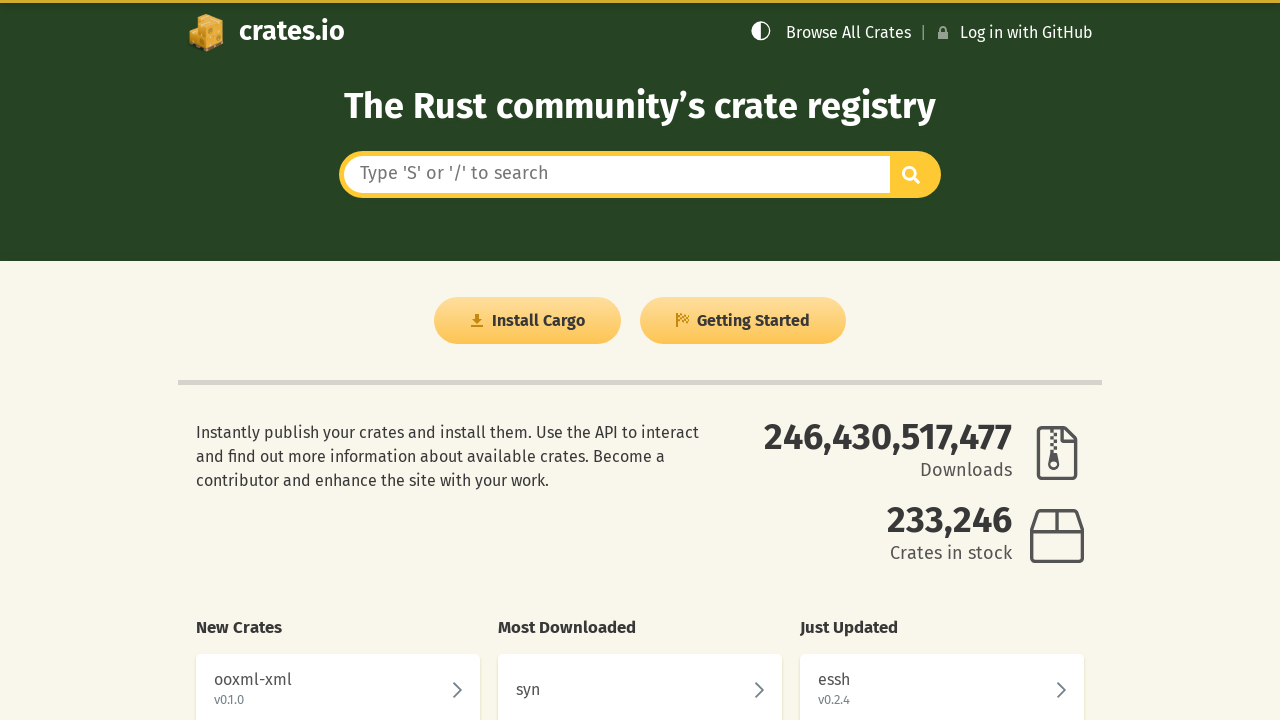

crates.io page fully loaded (domcontentloaded)
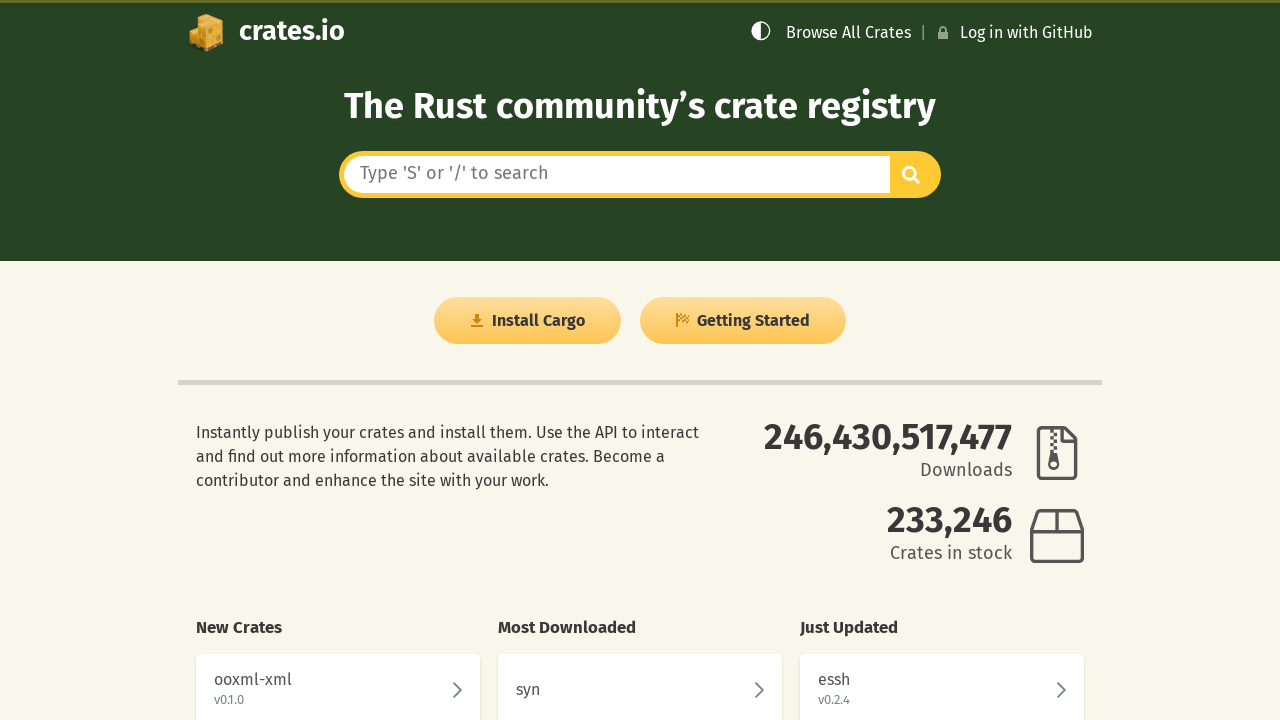

Navigated back to rust-lang.org using browser history
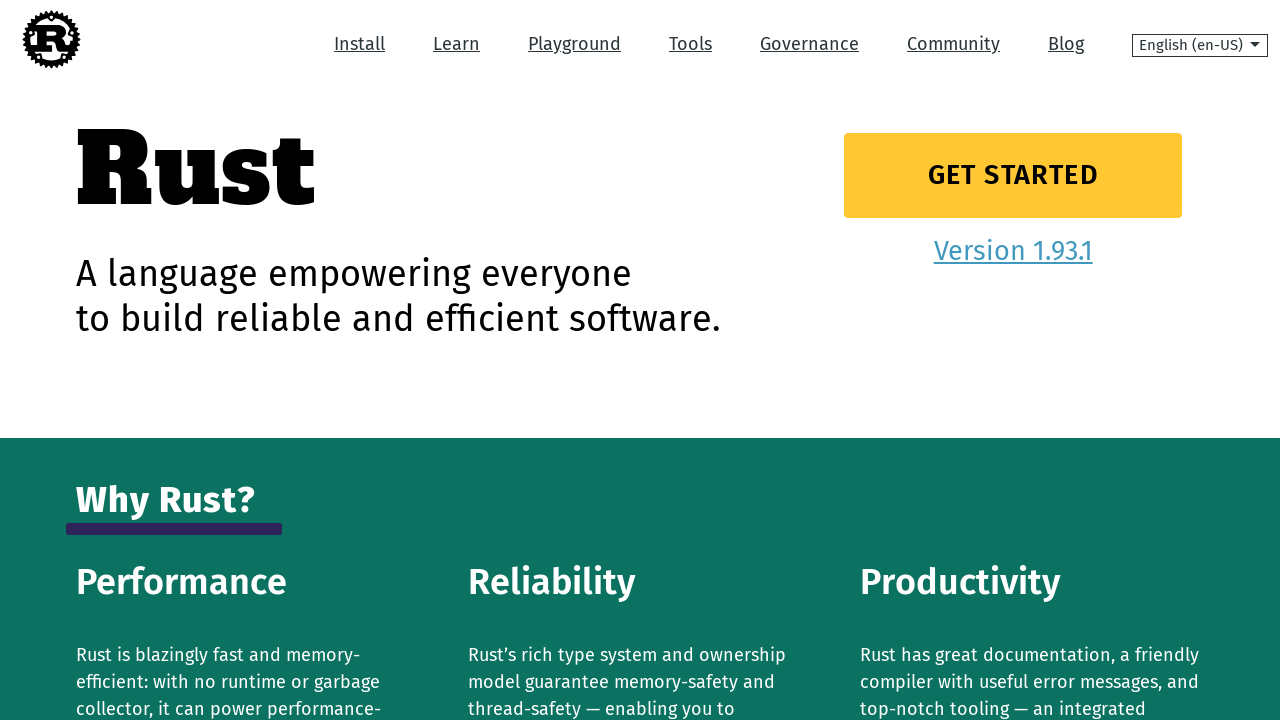

rust-lang.org page fully loaded after back navigation (domcontentloaded)
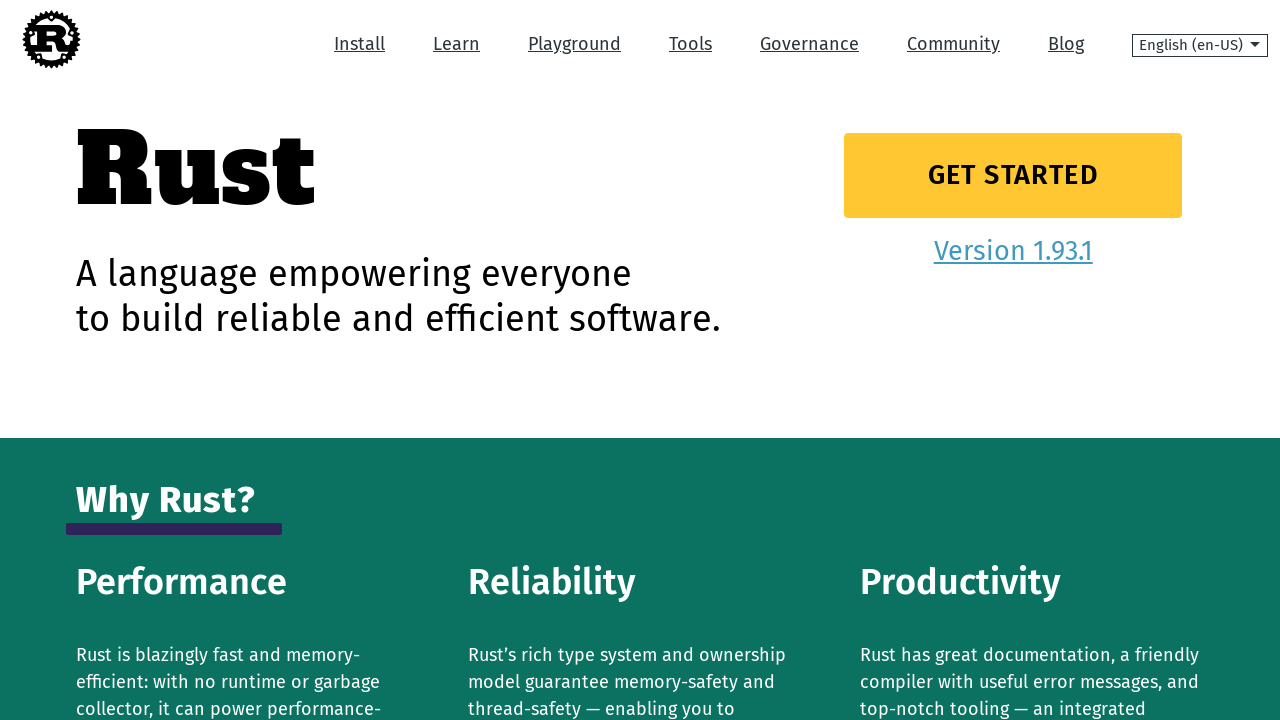

Navigated forward to crates.io using browser history
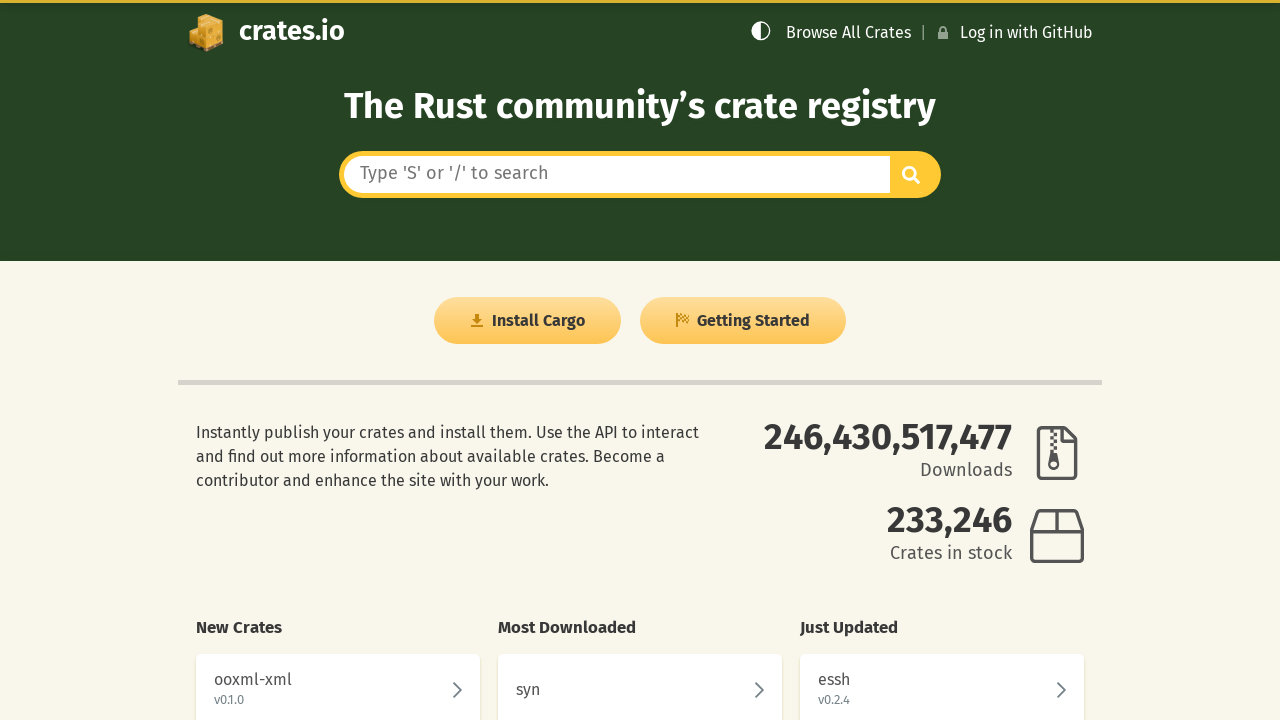

crates.io page fully loaded after forward navigation (domcontentloaded)
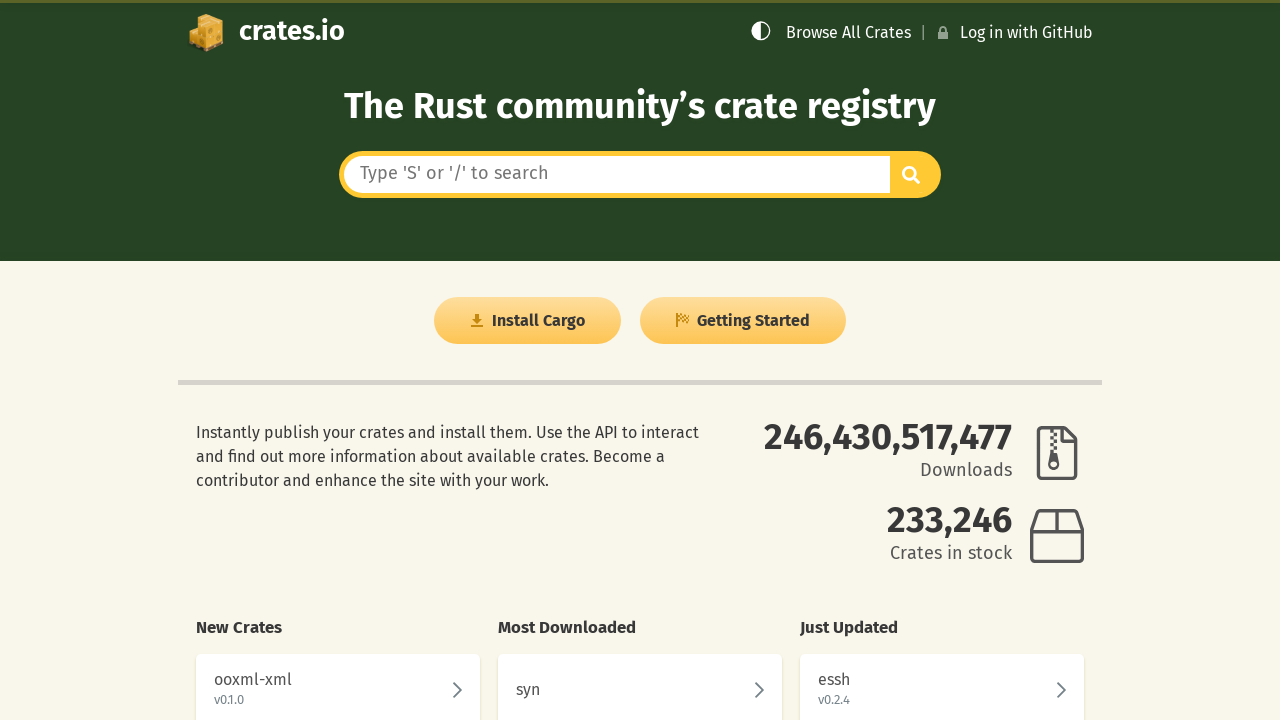

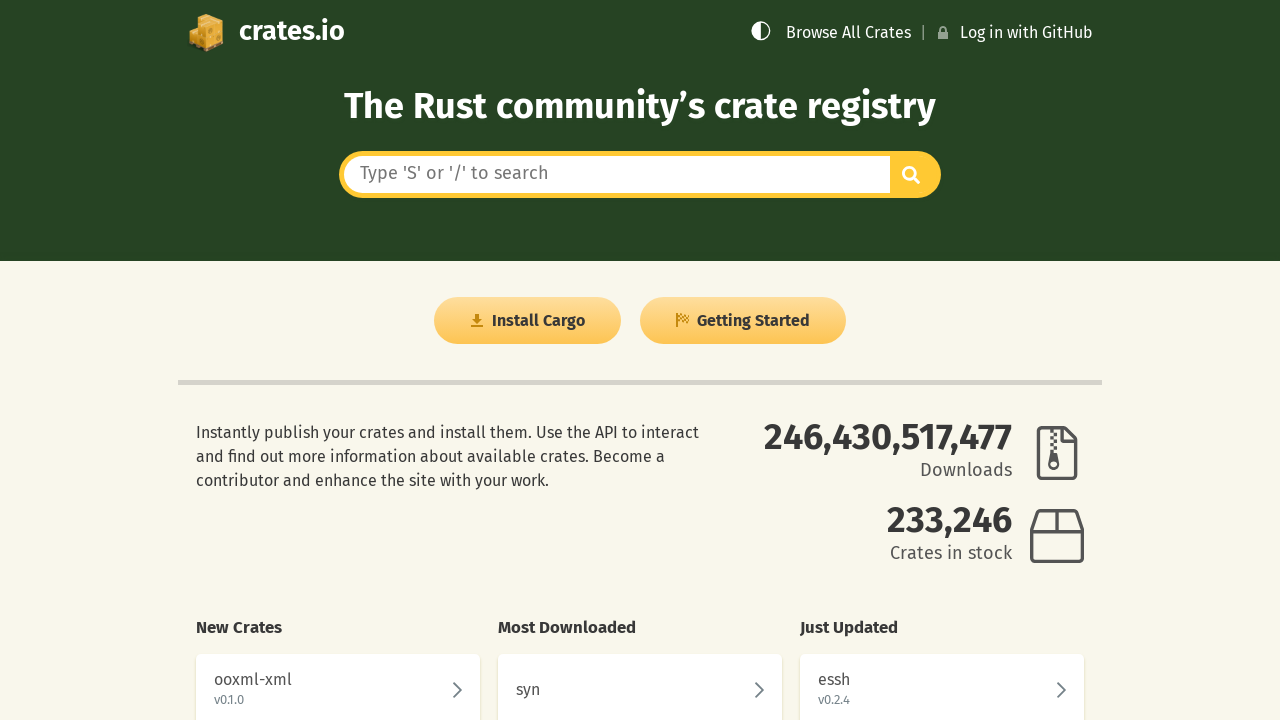